Tests drag and drop functionality by dragging an element from source to target location

Starting URL: https://jqueryui.com/resources/demos/droppable/default.html

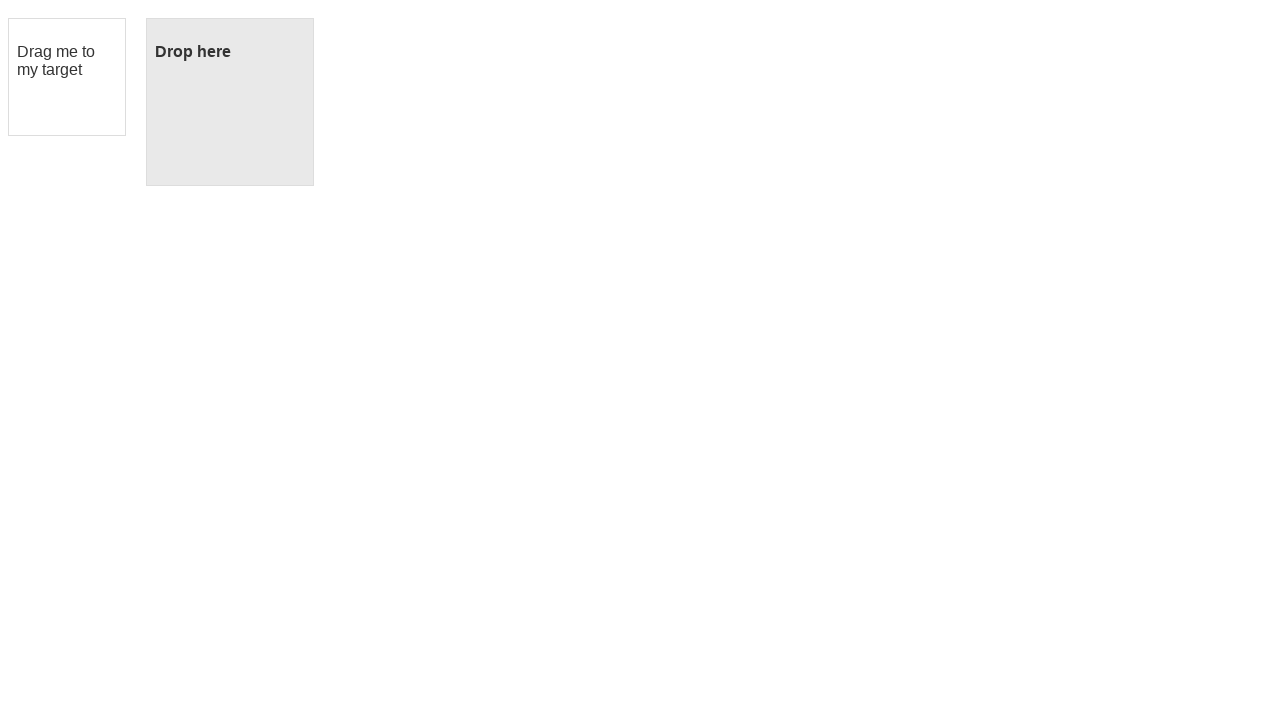

Navigated to jQuery UI droppable demo page
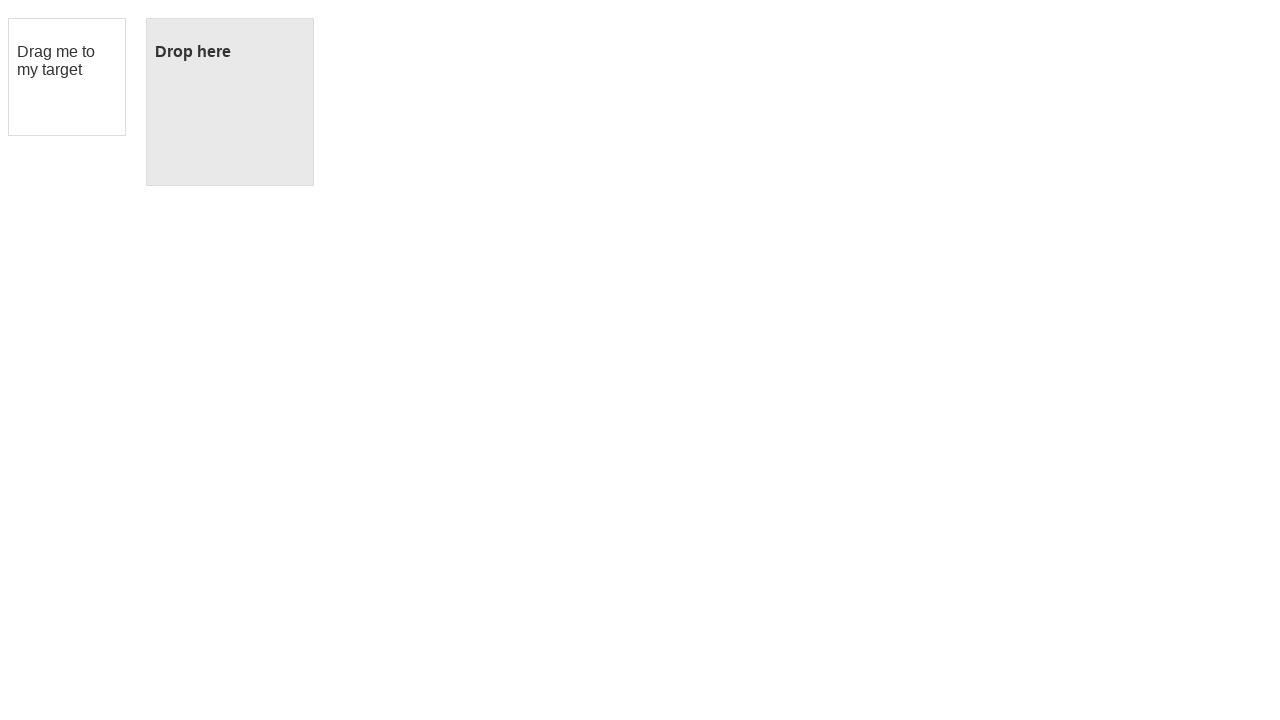

Located draggable source element
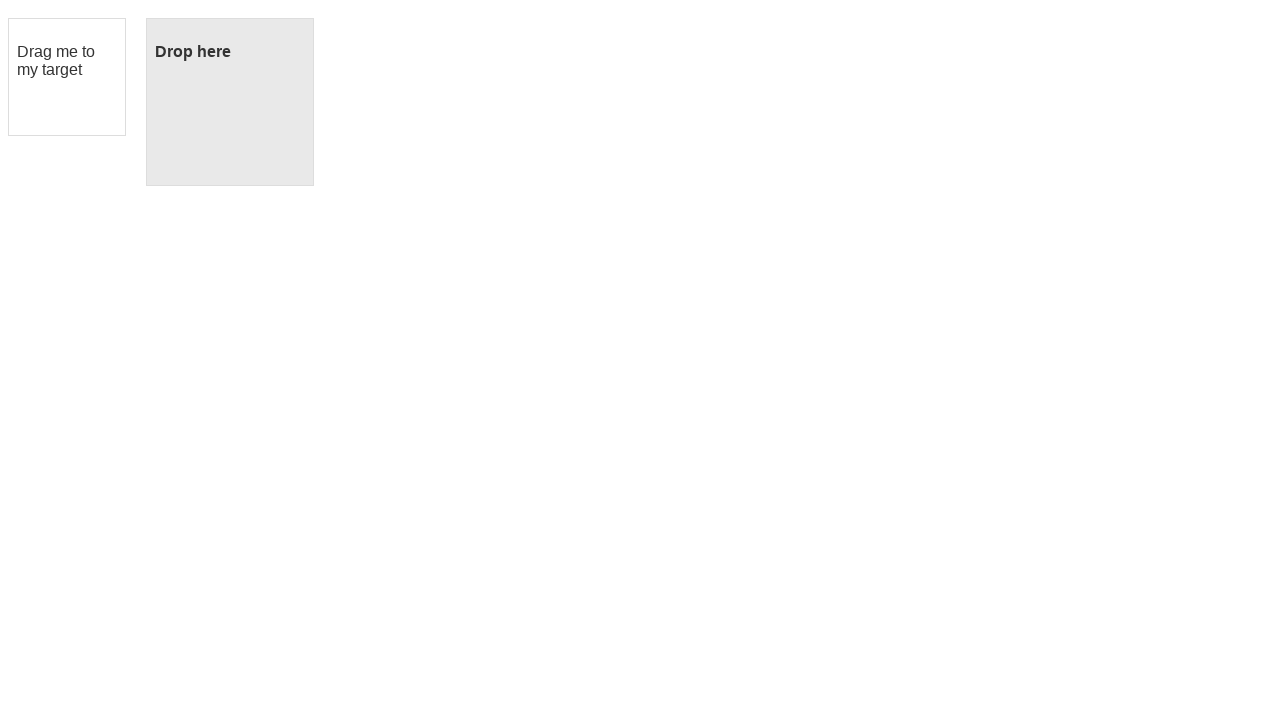

Located droppable target element
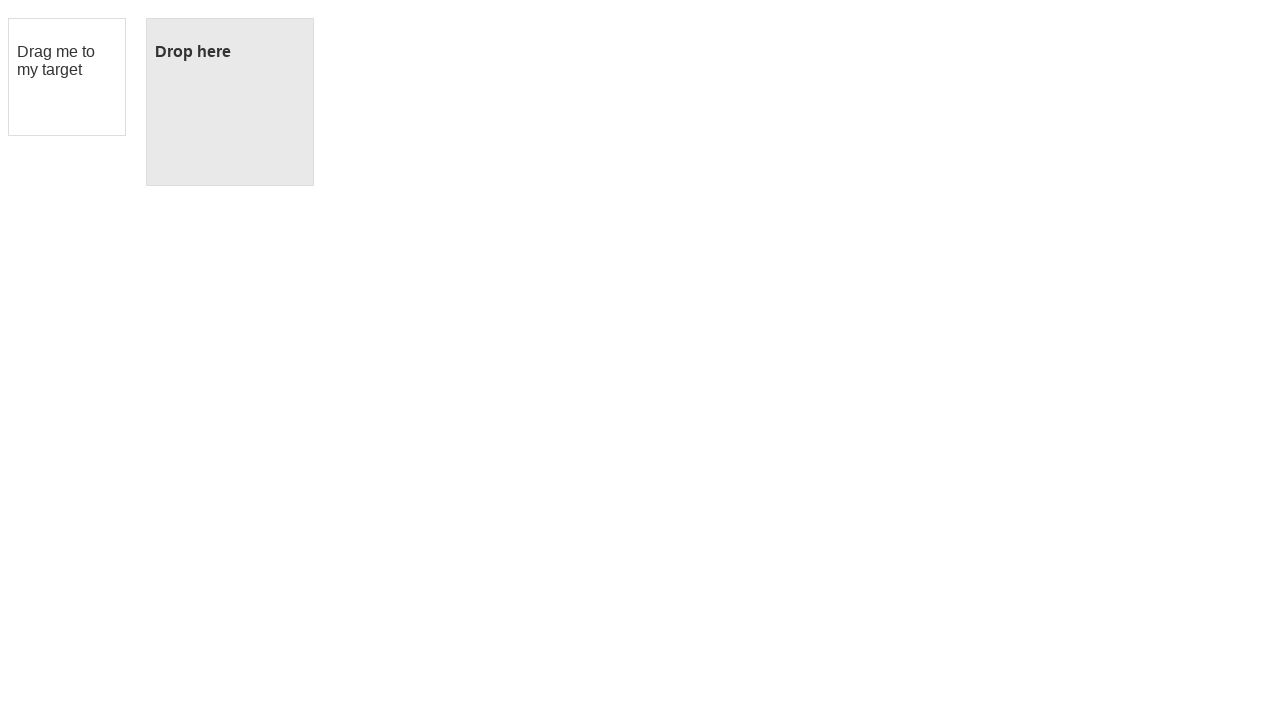

Dragged element from source to target location at (230, 102)
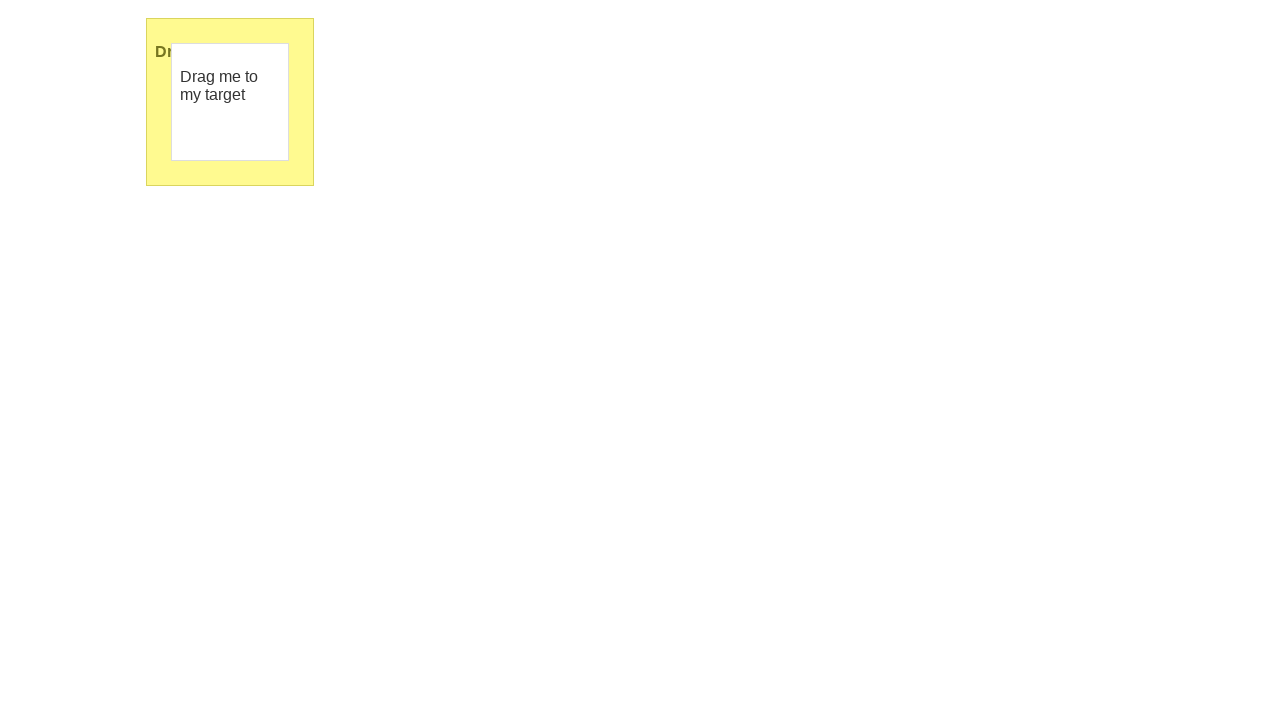

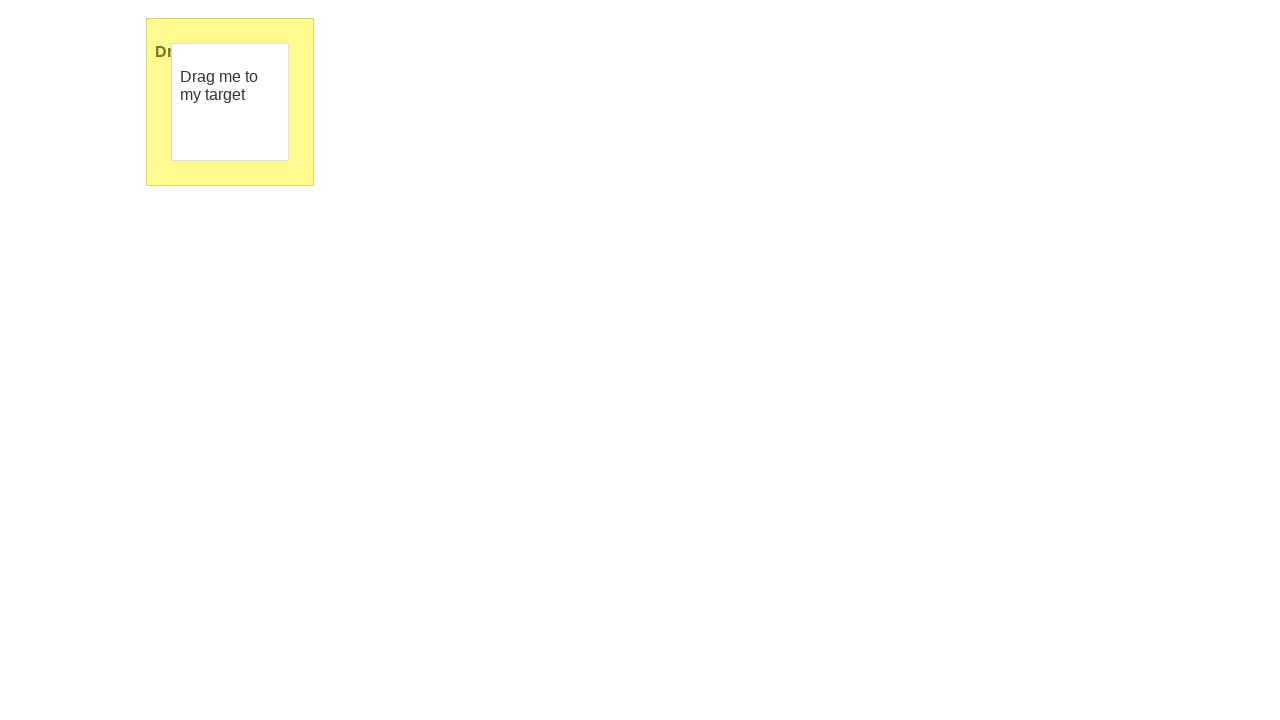